Tests menu hover functionality by hovering over main menu items and submenus

Starting URL: https://demoqa.com/menu/

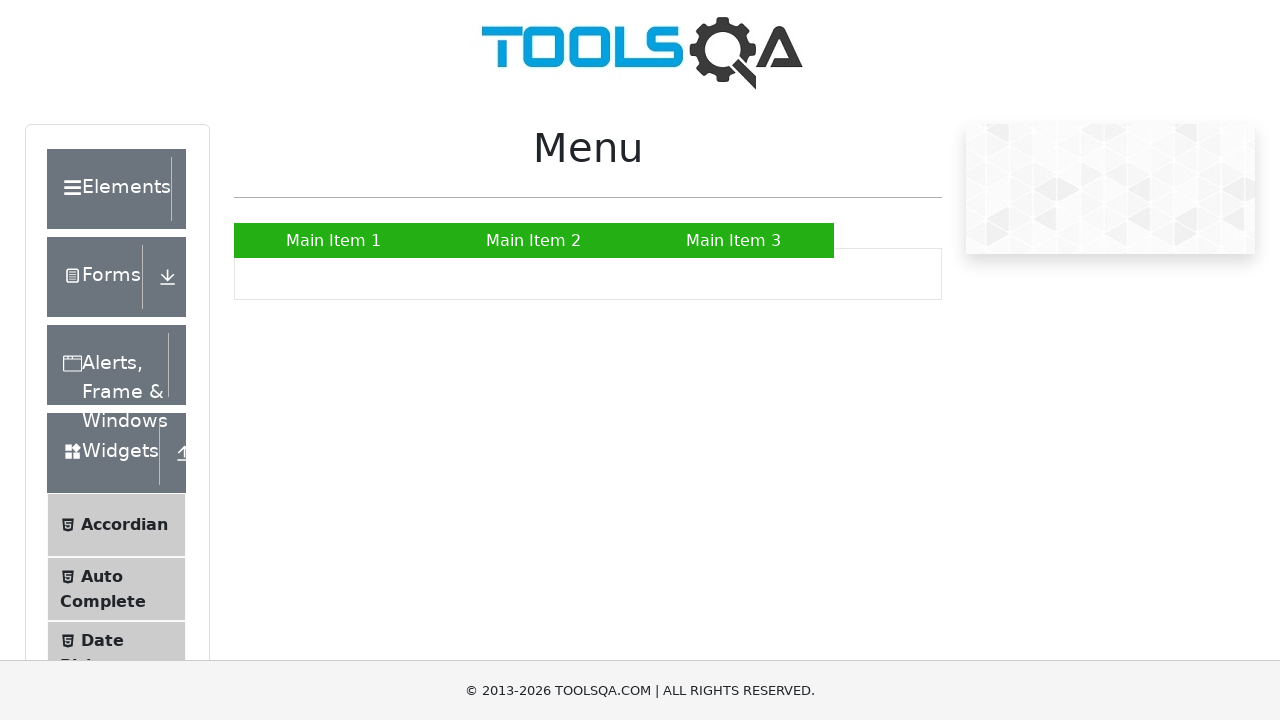

Hovered over Main Item 2 to reveal submenu at (534, 240) on a:text('Main Item 2')
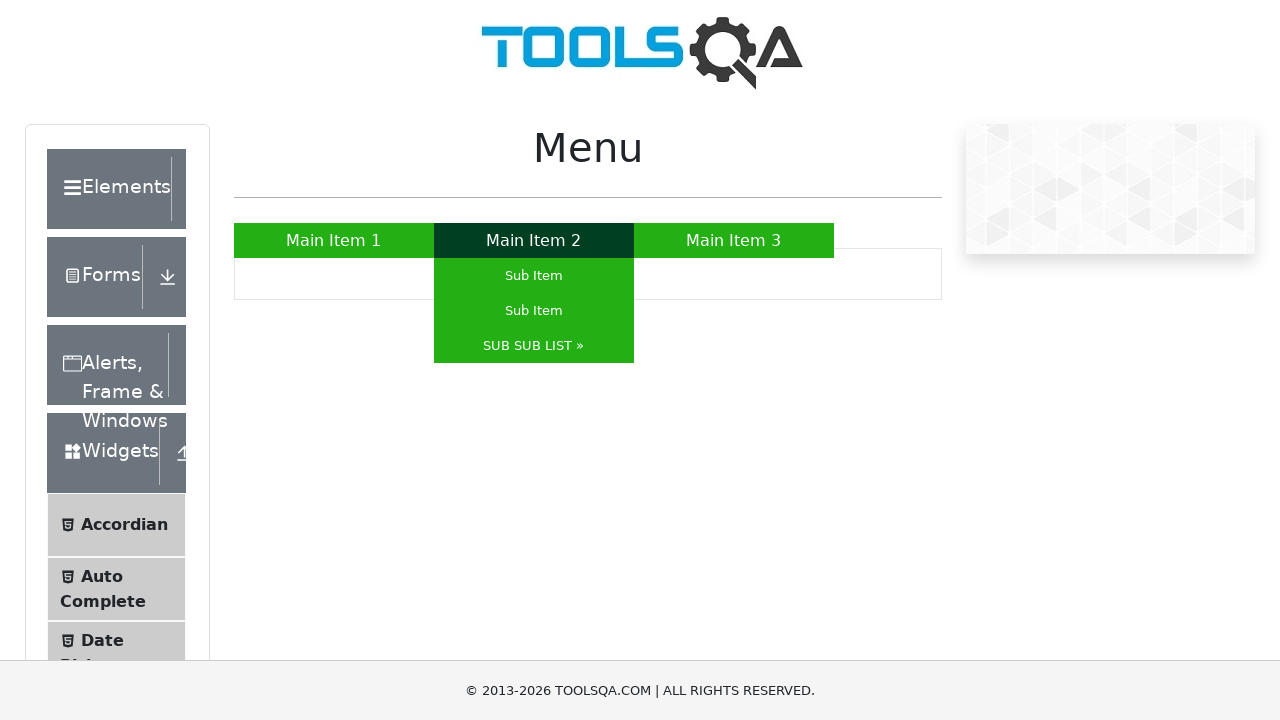

Waited 1000ms for submenu animation to complete
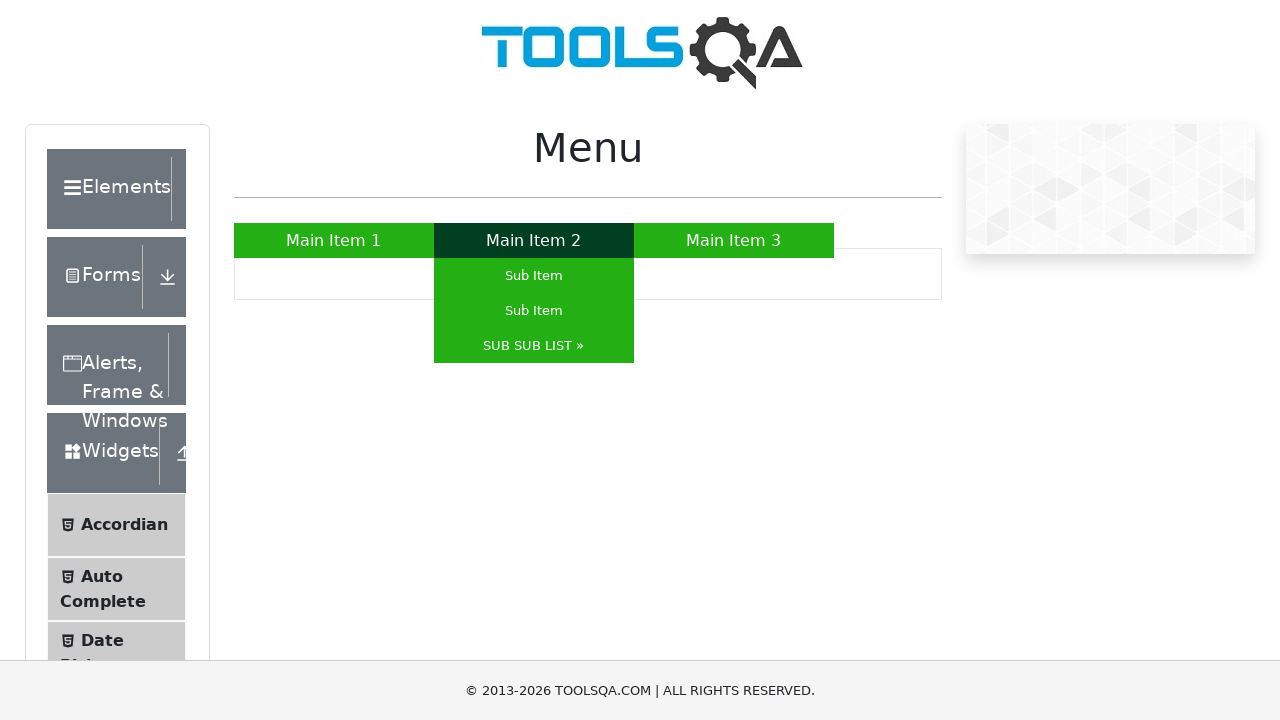

Hovered over SUB SUB LIST submenu item at (534, 346) on a:text('SUB SUB LIST')
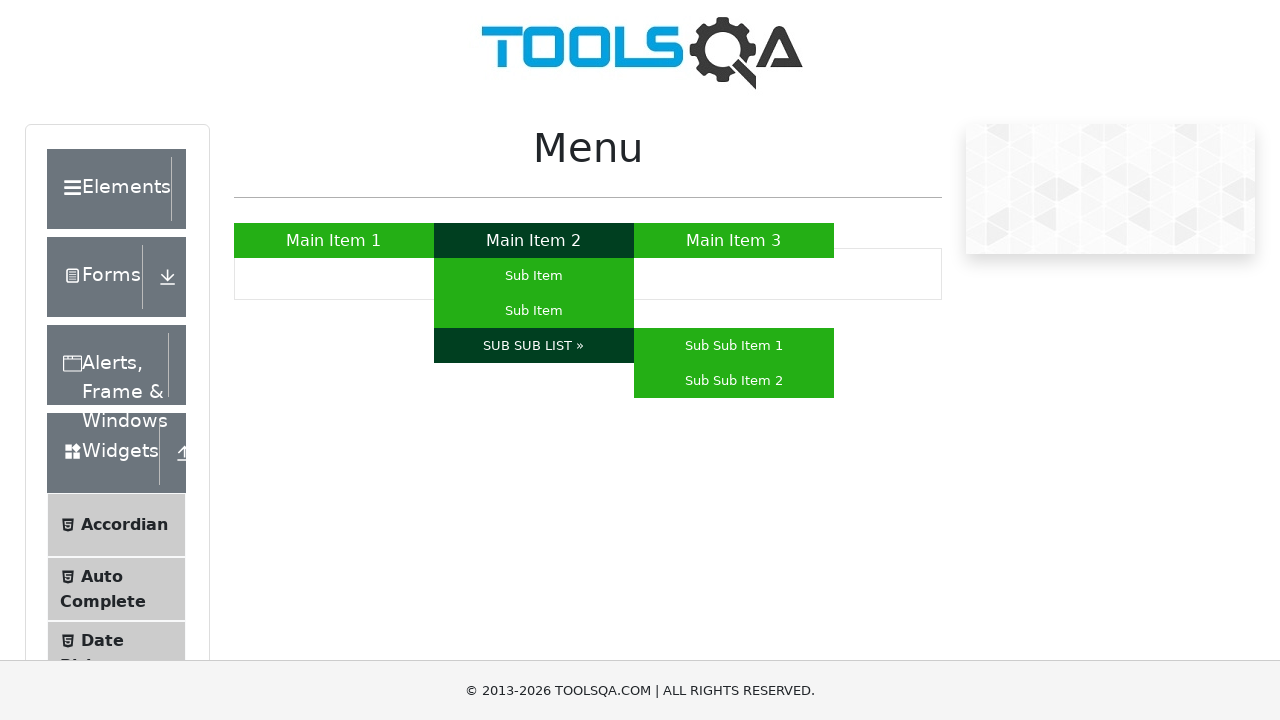

Waited 1000ms for nested submenu animation to complete
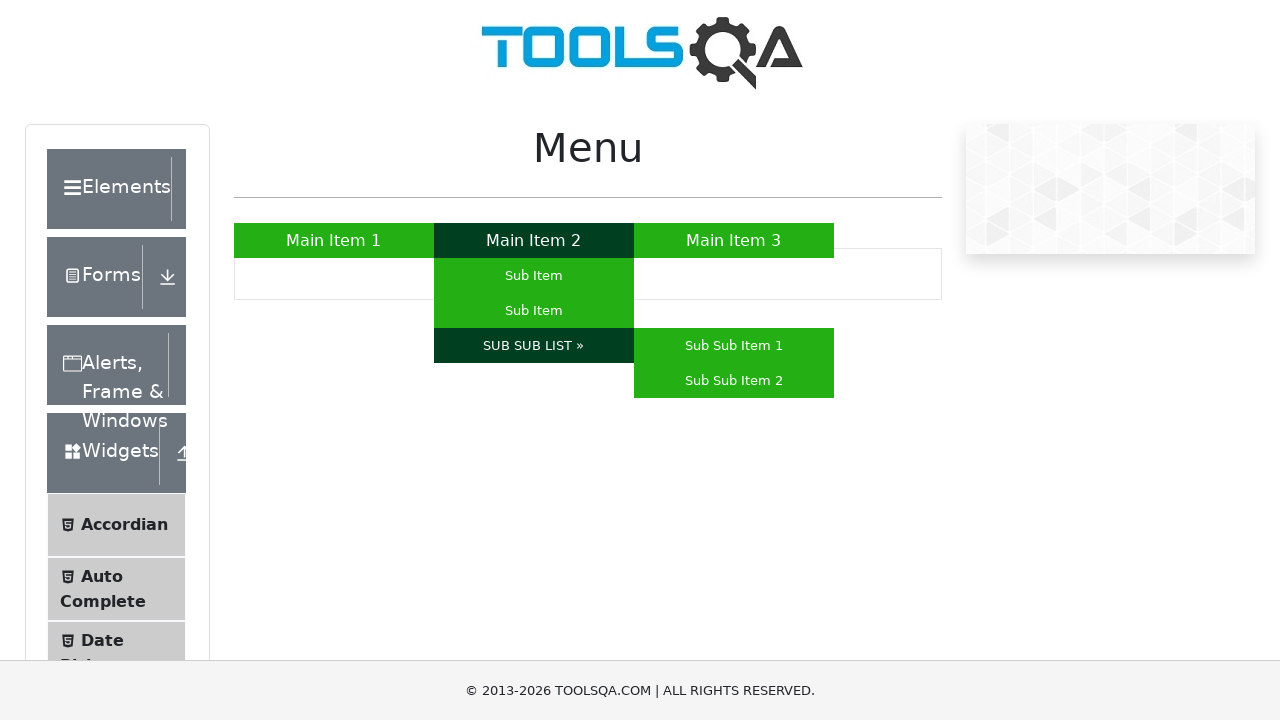

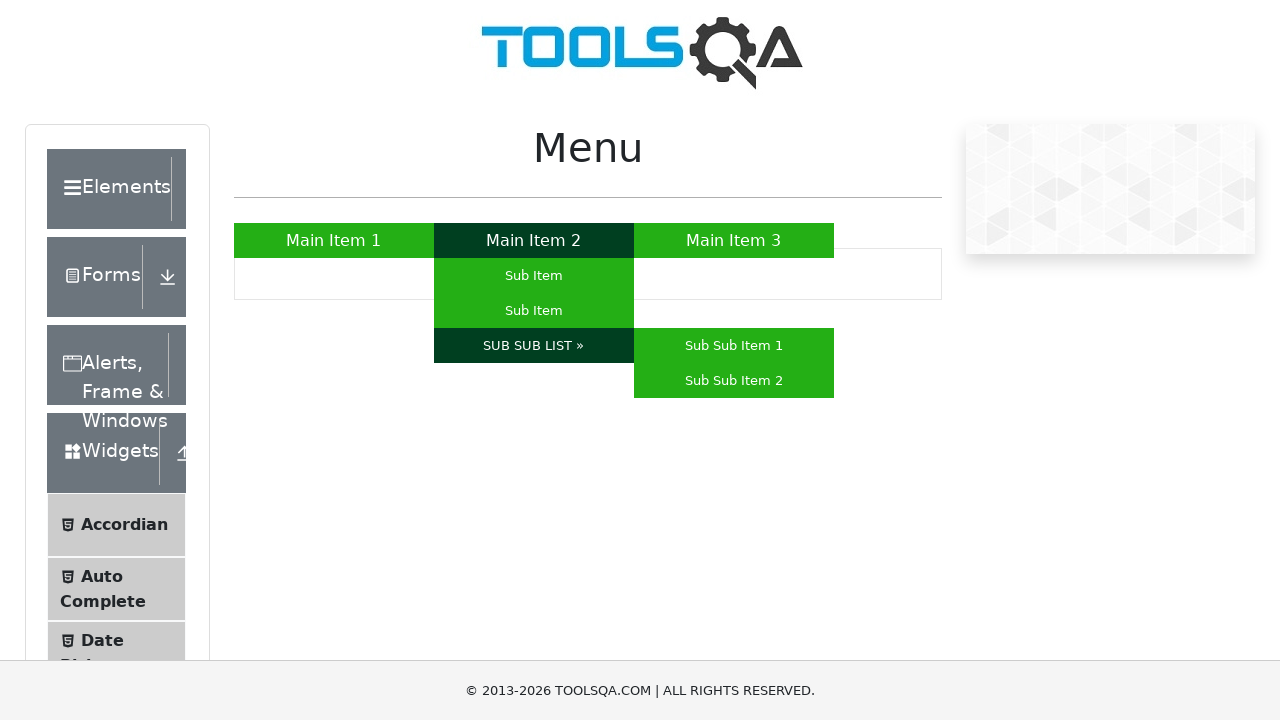